Tests confirmation popup handling by triggering a confirmation dialog and dismissing it

Starting URL: https://omayo.blogspot.com/

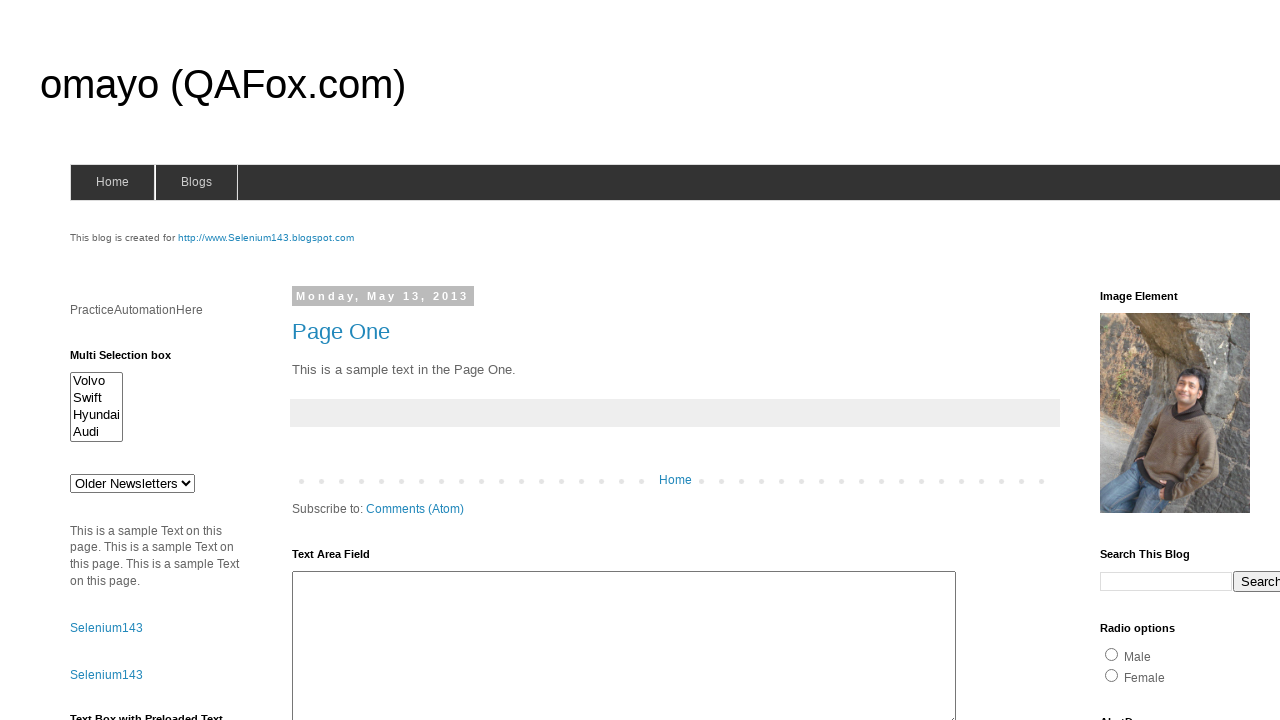

Clicked confirm button to trigger confirmation popup at (1155, 361) on #confirm
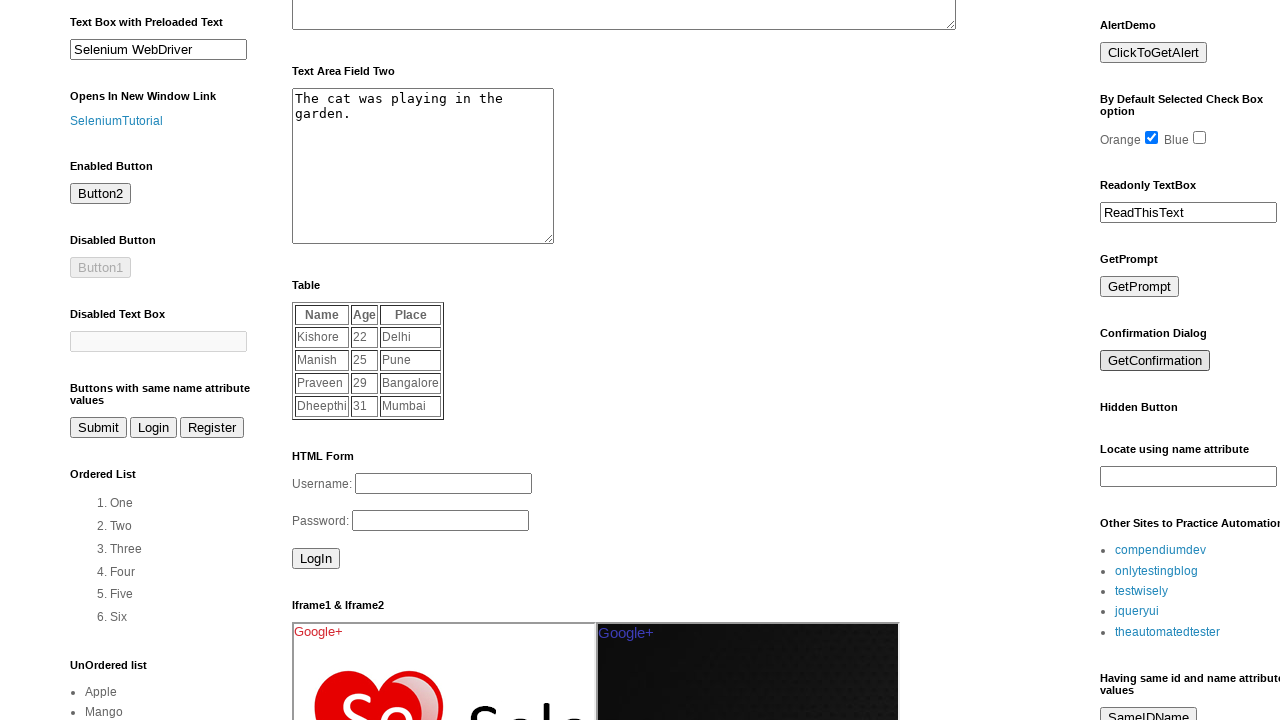

Set up dialog handler to dismiss confirmation popup
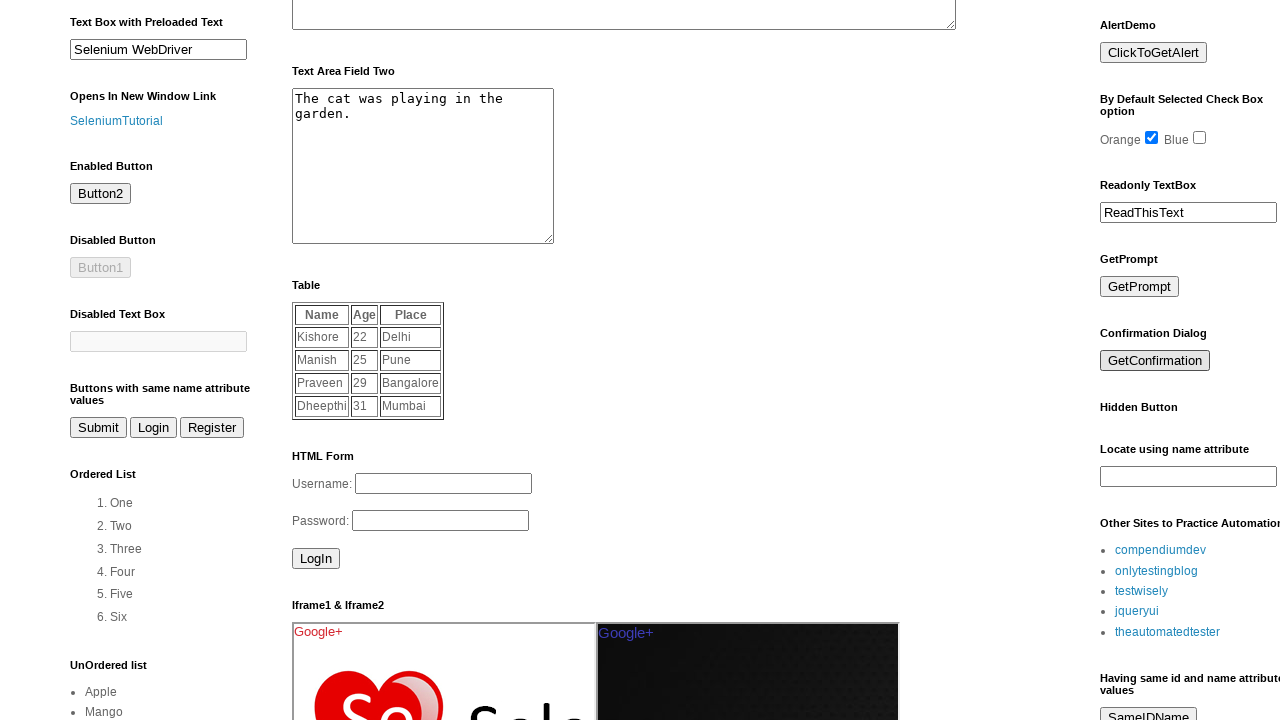

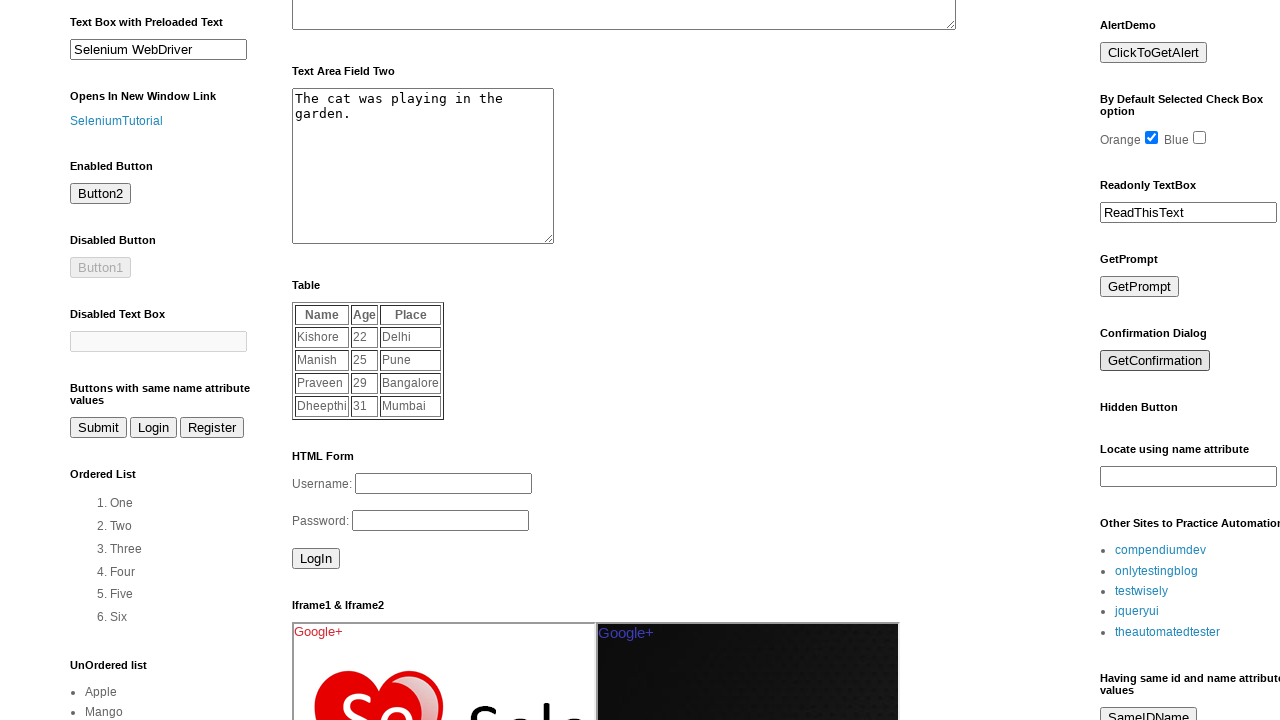